Tests clicking an initial button and then clicking a second button that appears after the first click.

Starting URL: https://web-locators-static-site-qa.vercel.app/Wait%20onTime

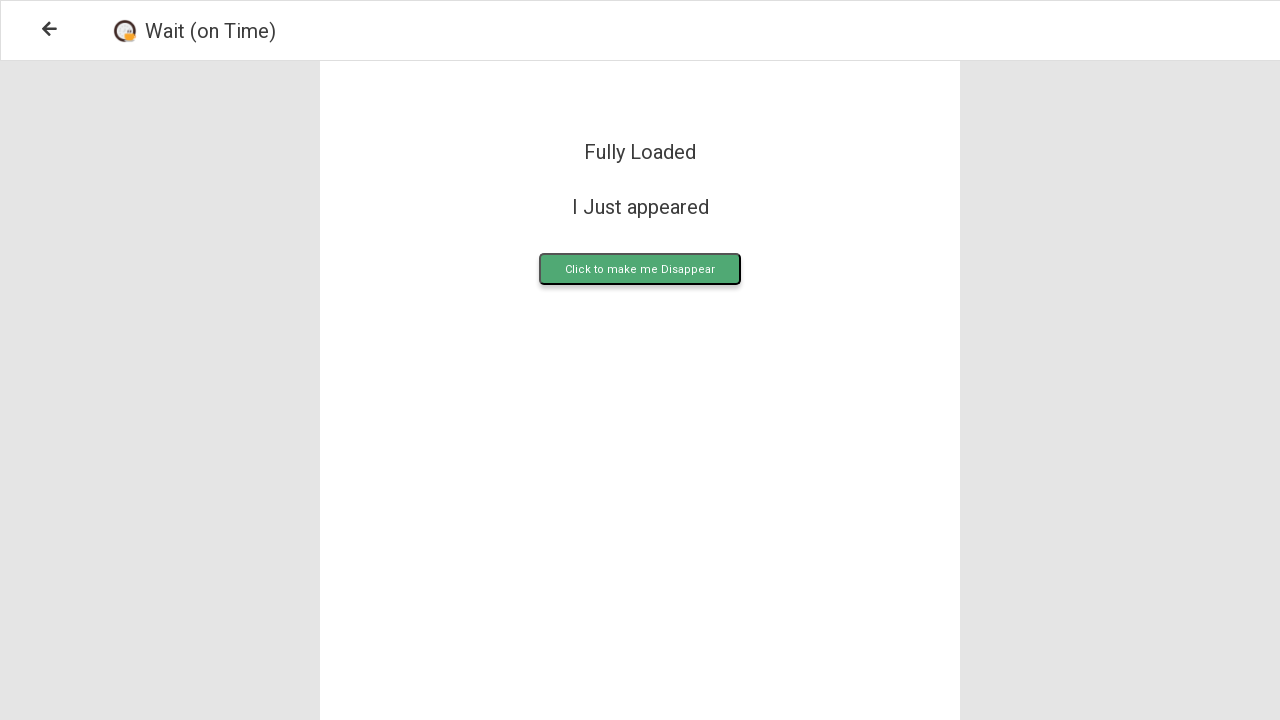

Clicked the initial upload button at (640, 269) on .upload
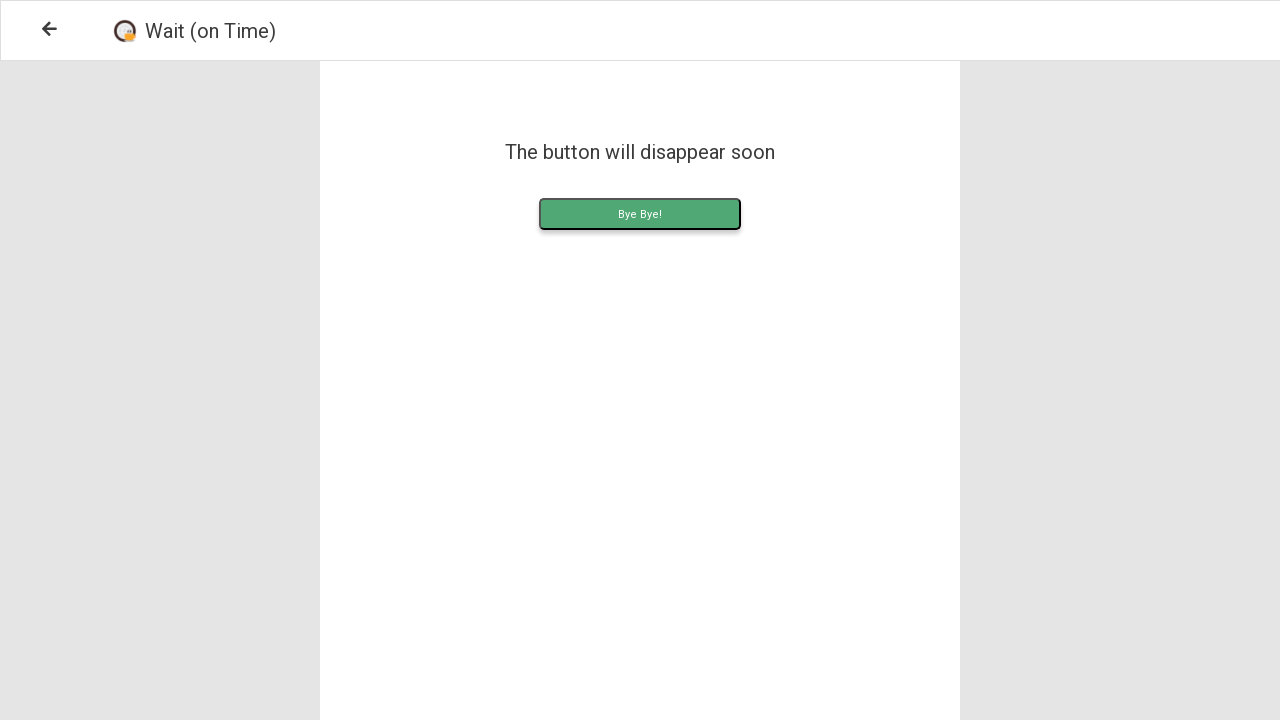

Clicked the second upload content button that appeared after first click at (640, 214) on .uploadContent
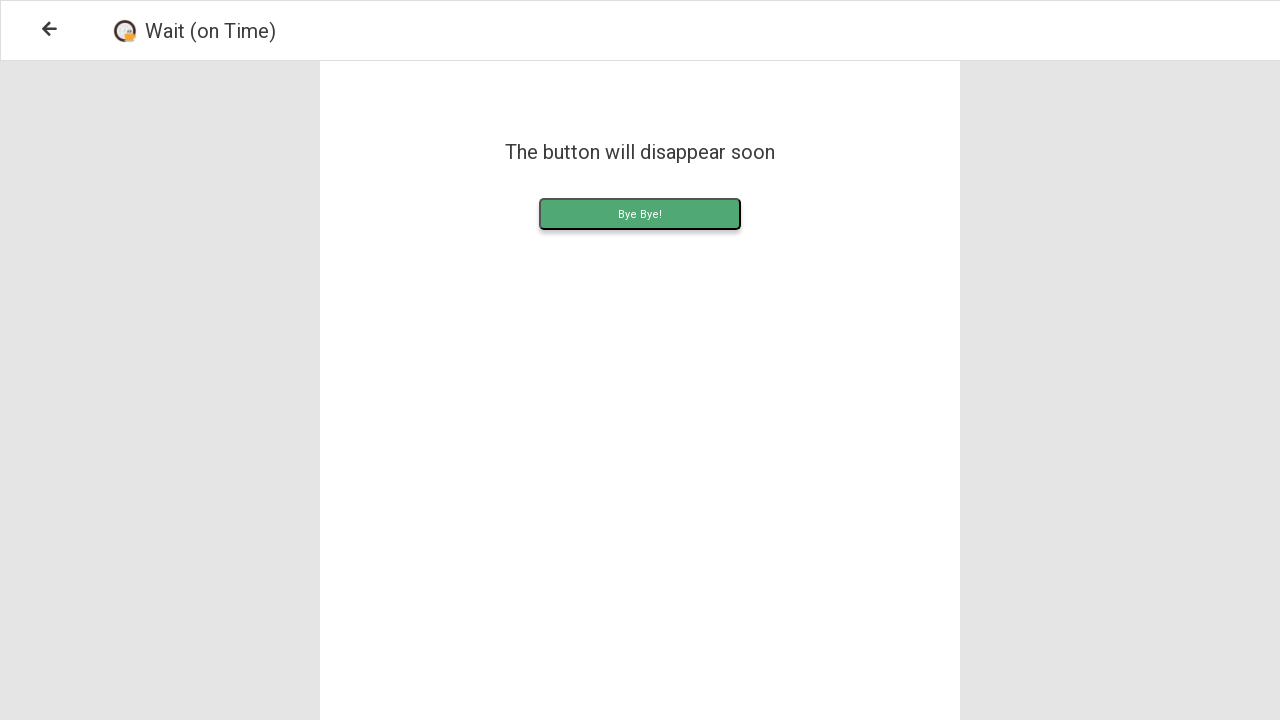

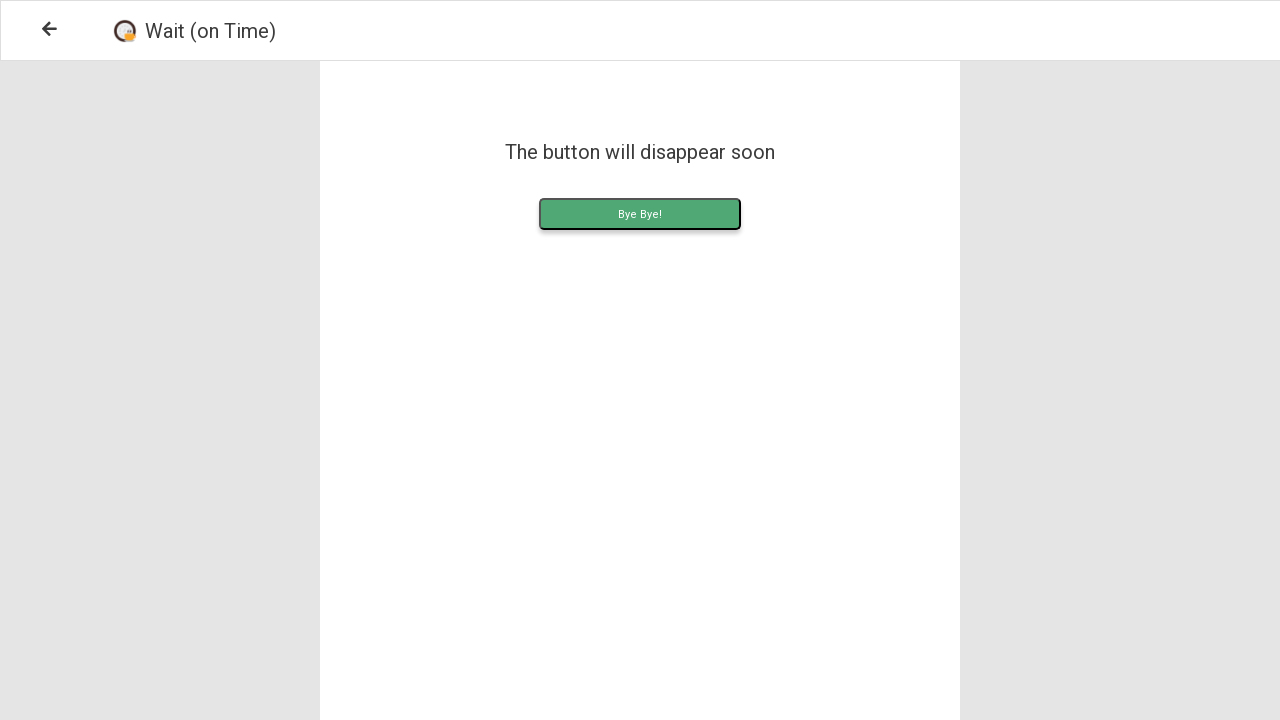